Tests enabling a disabled text field and entering text into it

Starting URL: http://the-internet.herokuapp.com/dynamic_controls

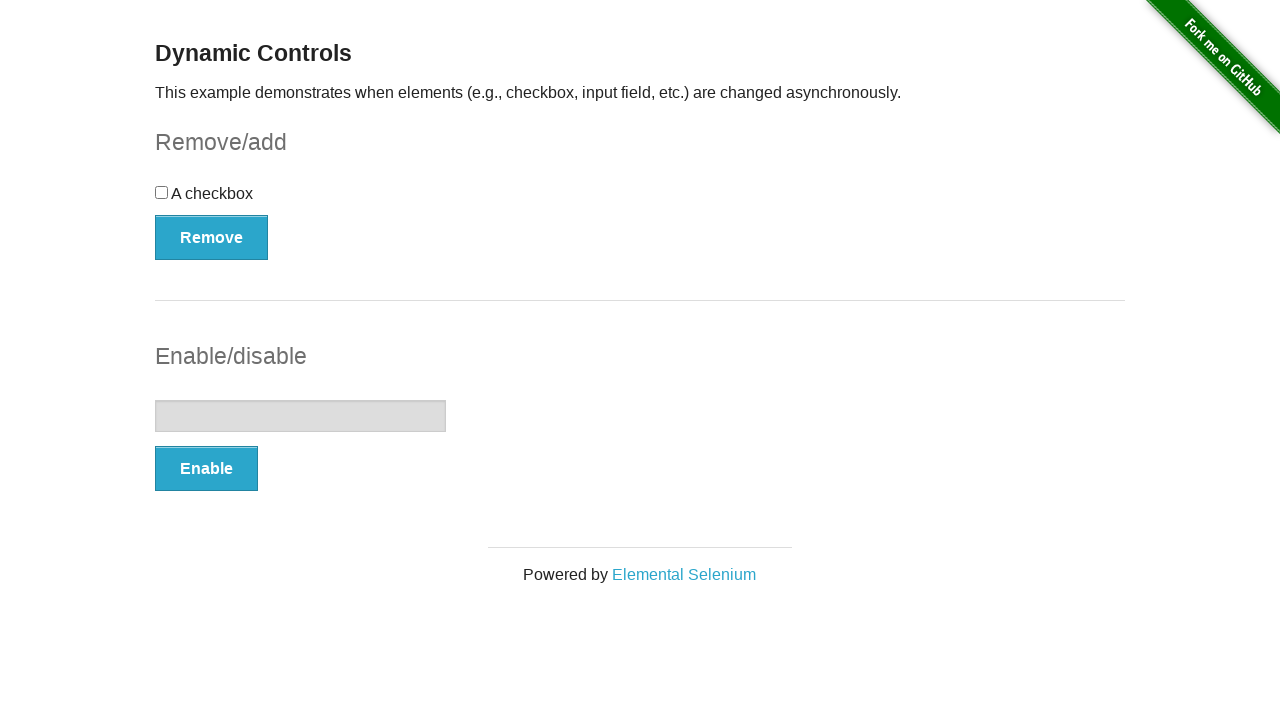

Clicked the Enable button at (206, 469) on xpath=//button[contains(text(), 'Enable')]
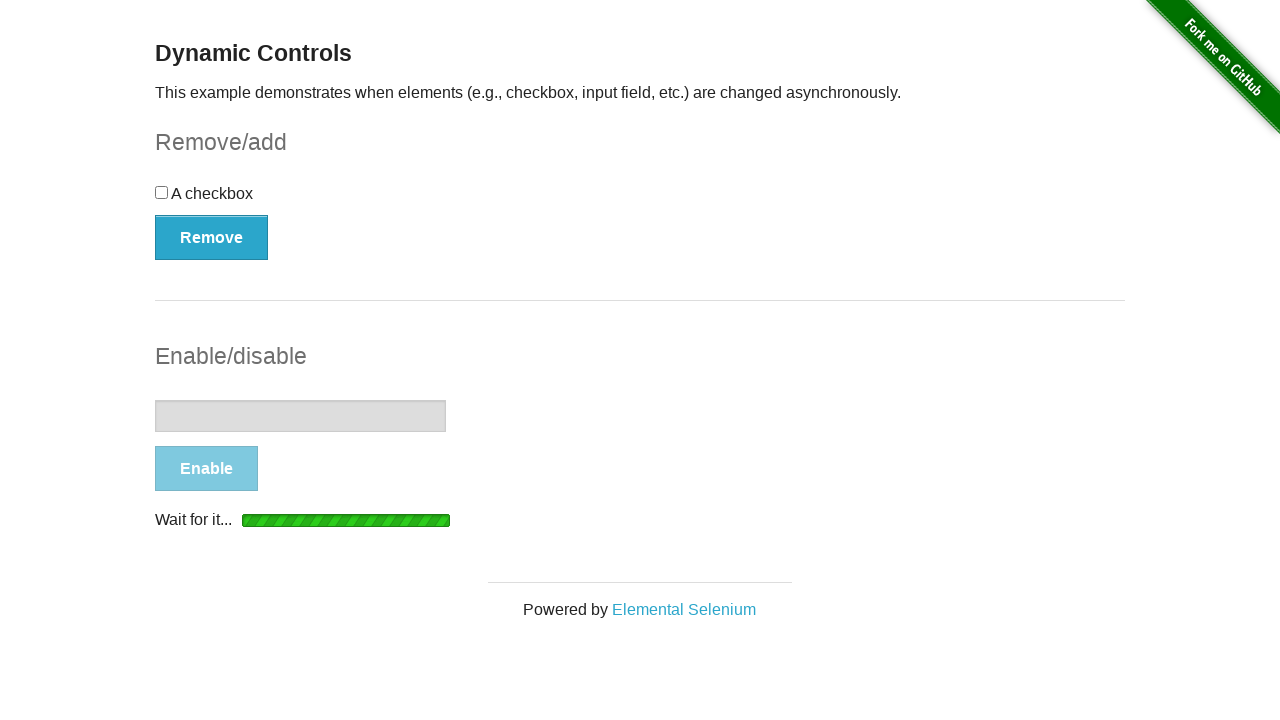

Text input field became visible
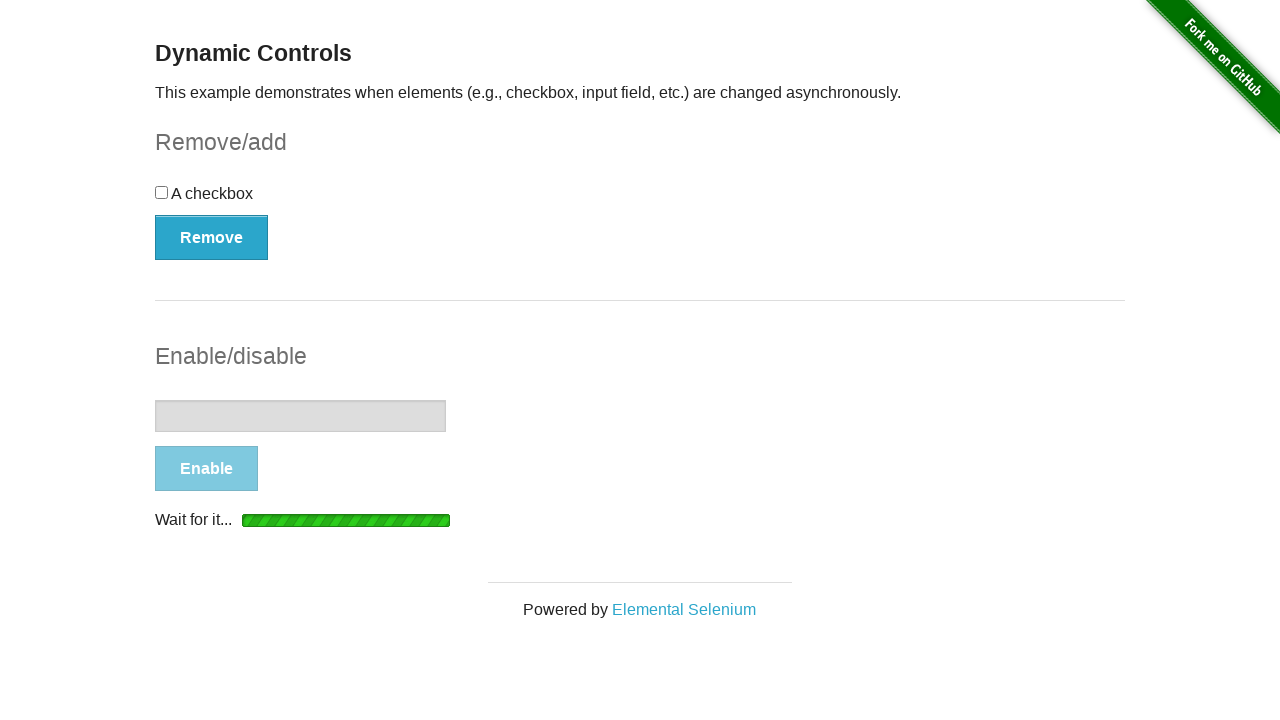

Text input field became enabled
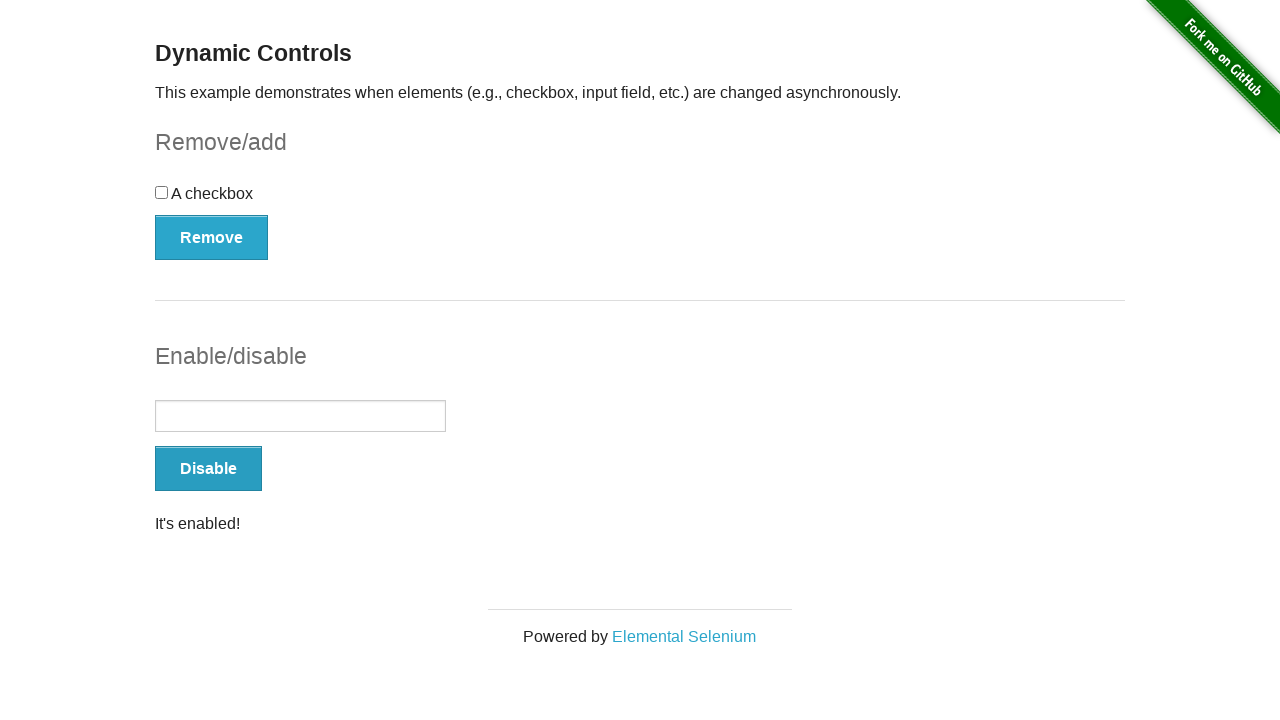

Entered 'Hello World' into the text field on //input[@type='text']
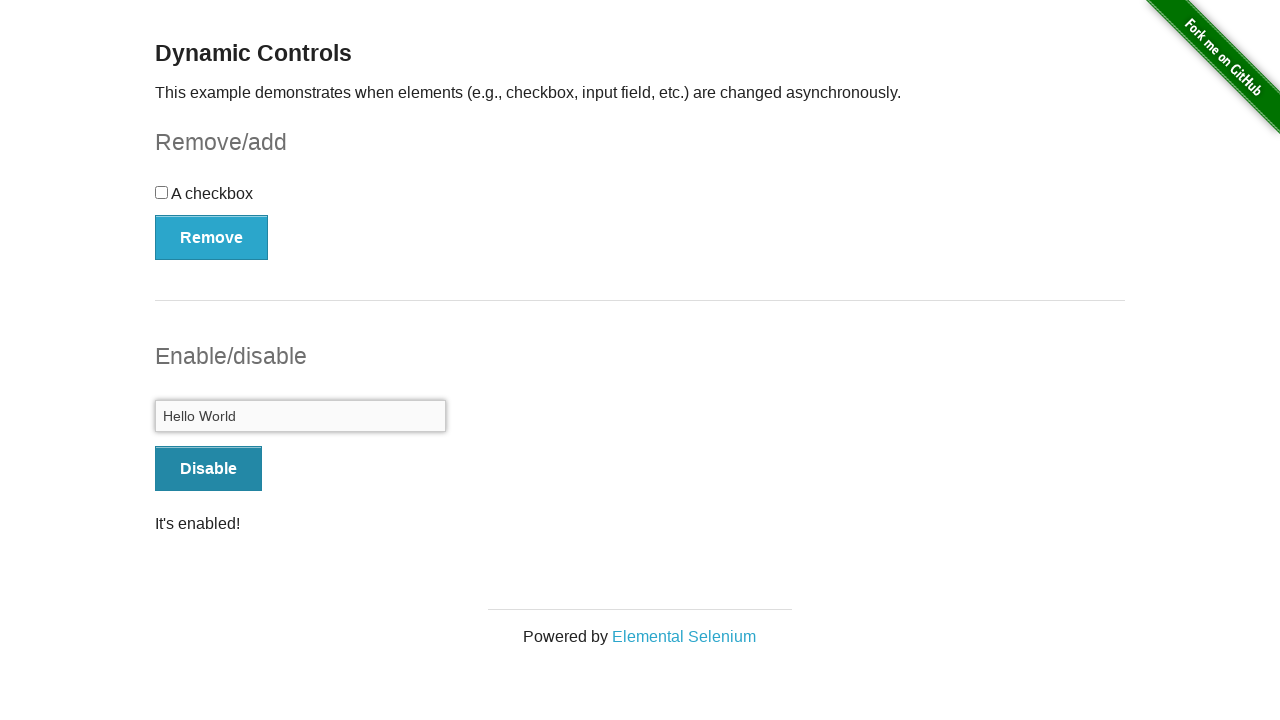

Retrieved text value from input field
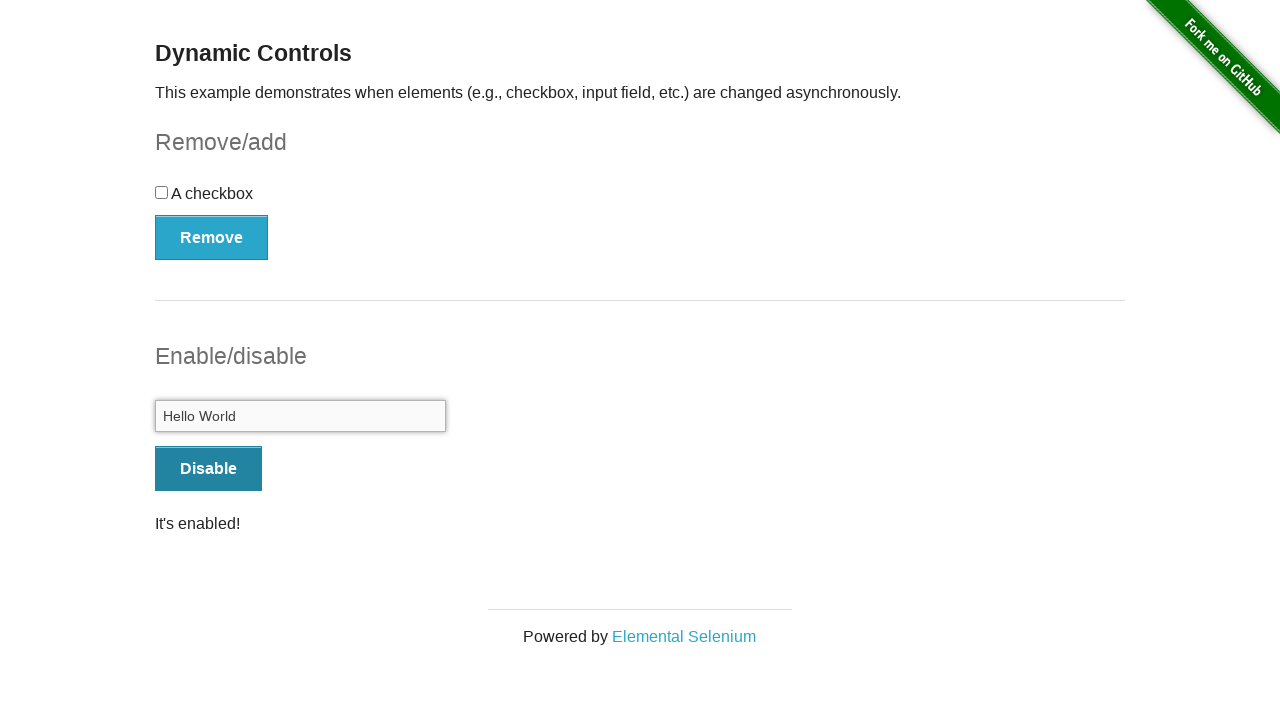

Verified that text field contains 'Hello World'
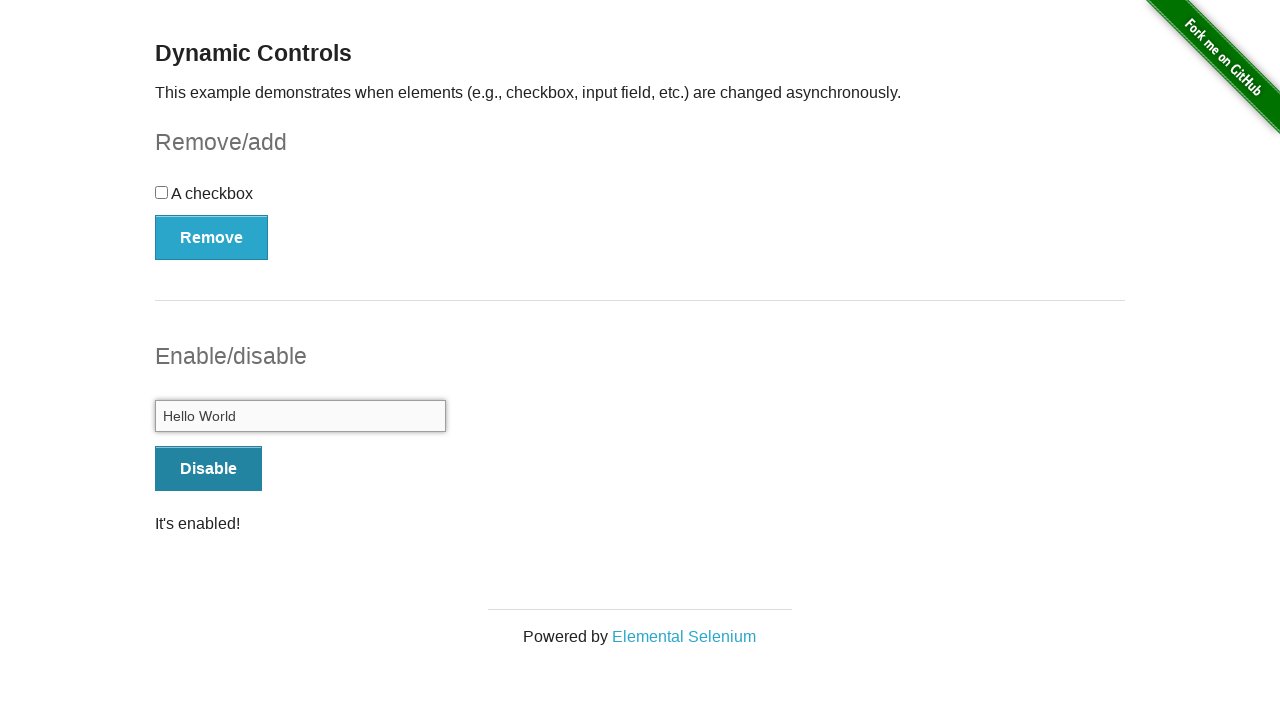

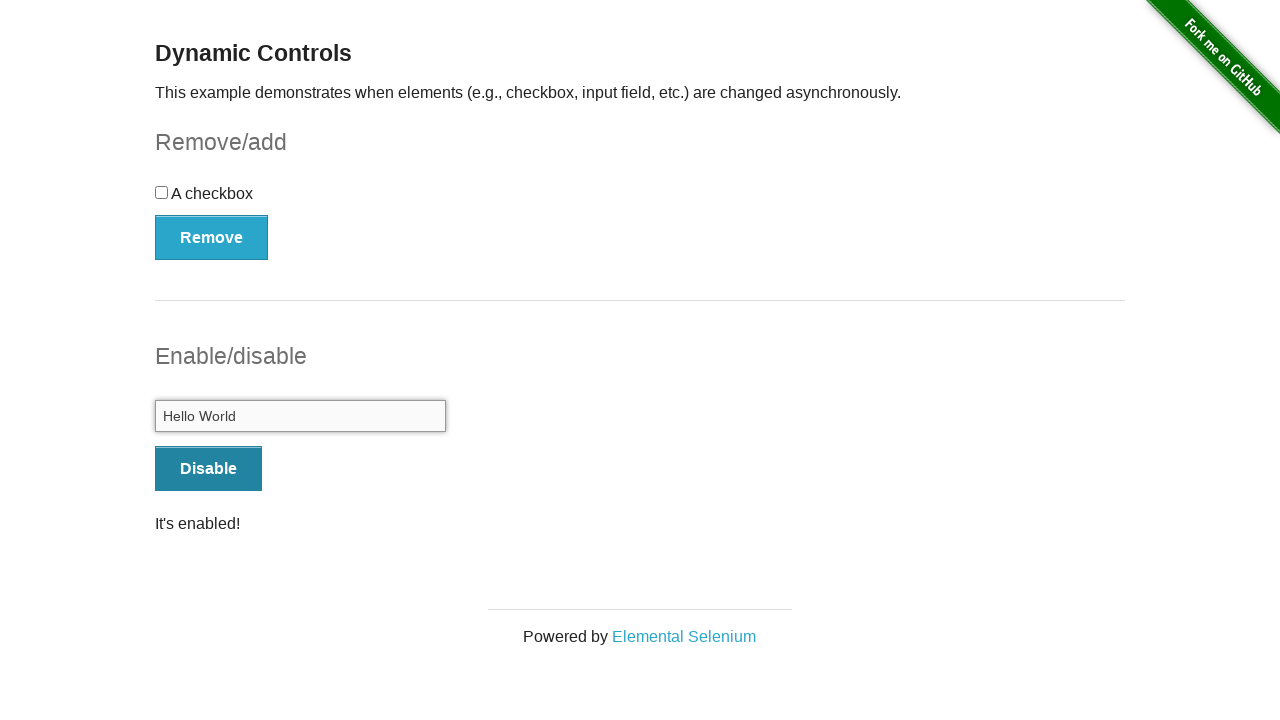